Tests the Indian Railways train search functionality by entering origin and destination stations, clicking the date-only checkbox, and waiting for the train list table to load

Starting URL: https://erail.in/

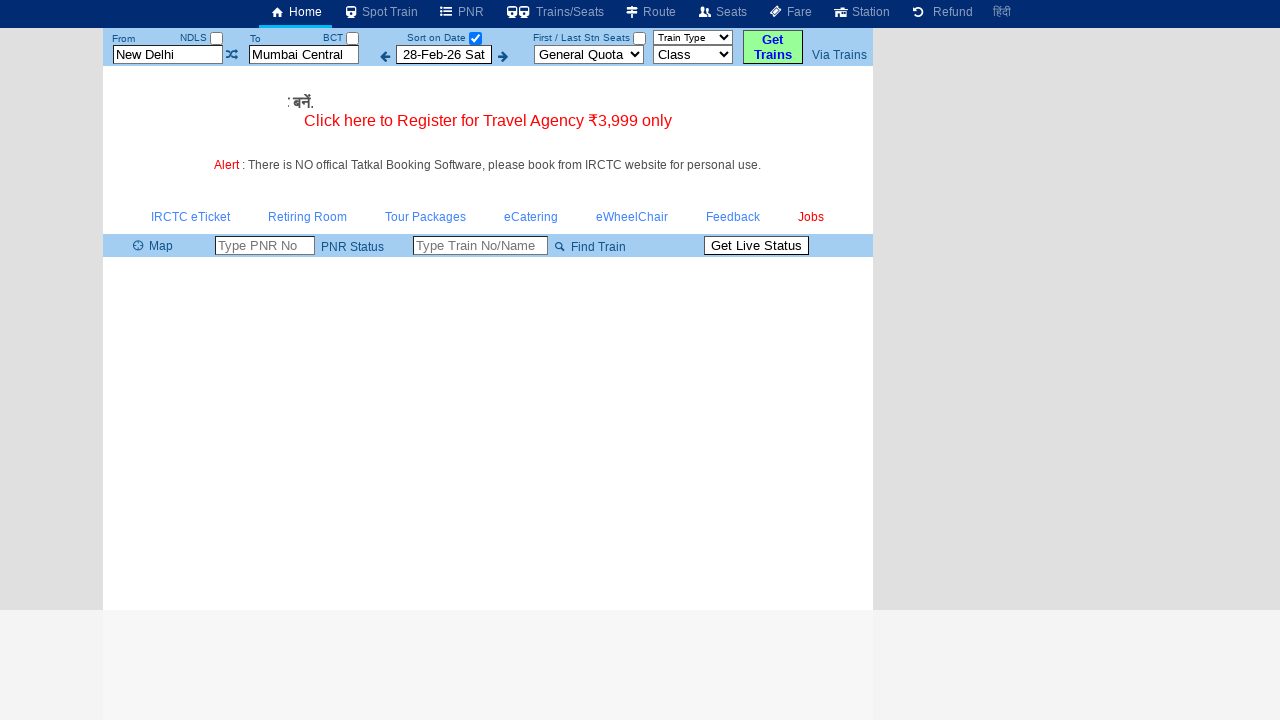

Cleared the 'From' station field on #txtStationFrom
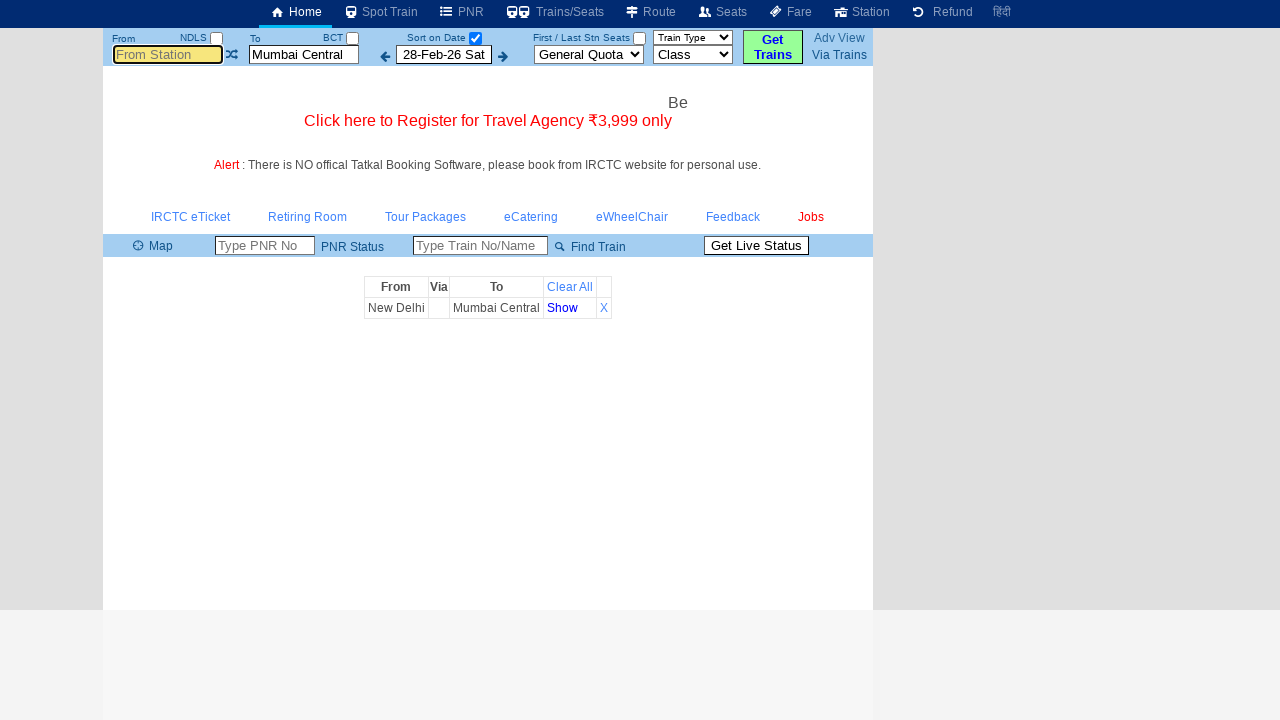

Filled 'From' station field with 'MDU' on #txtStationFrom
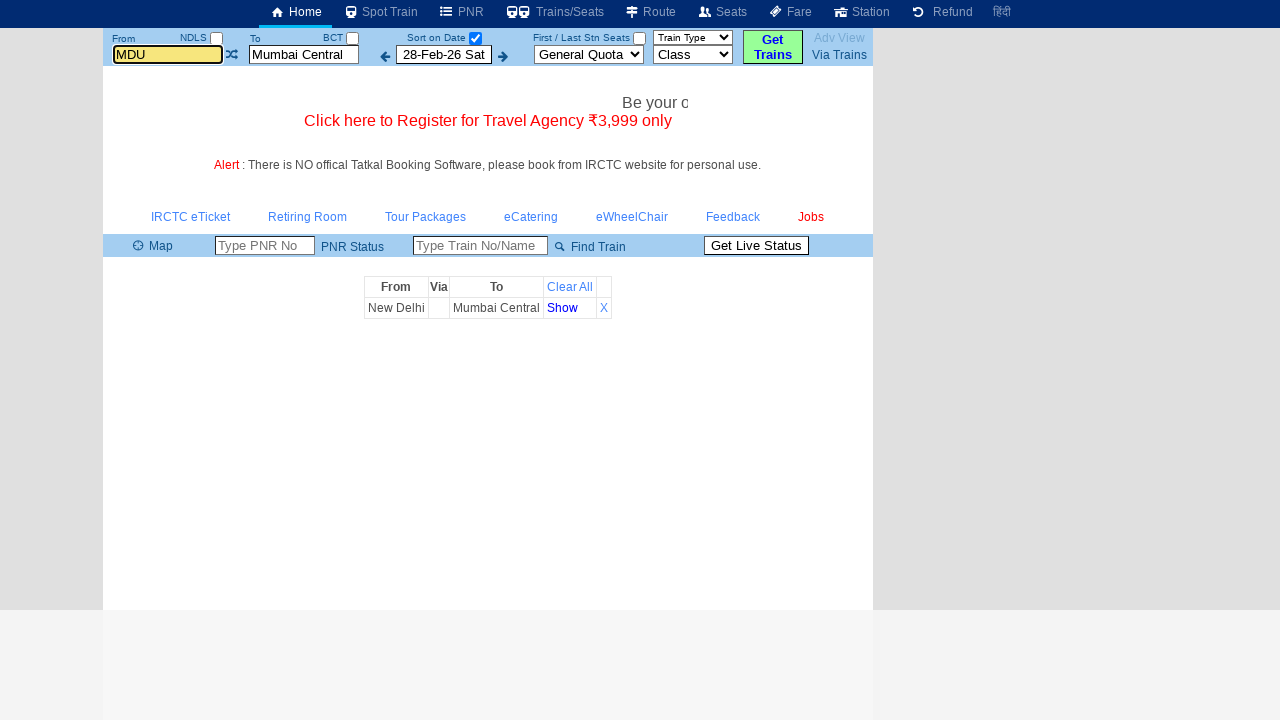

Pressed Tab to move to next field
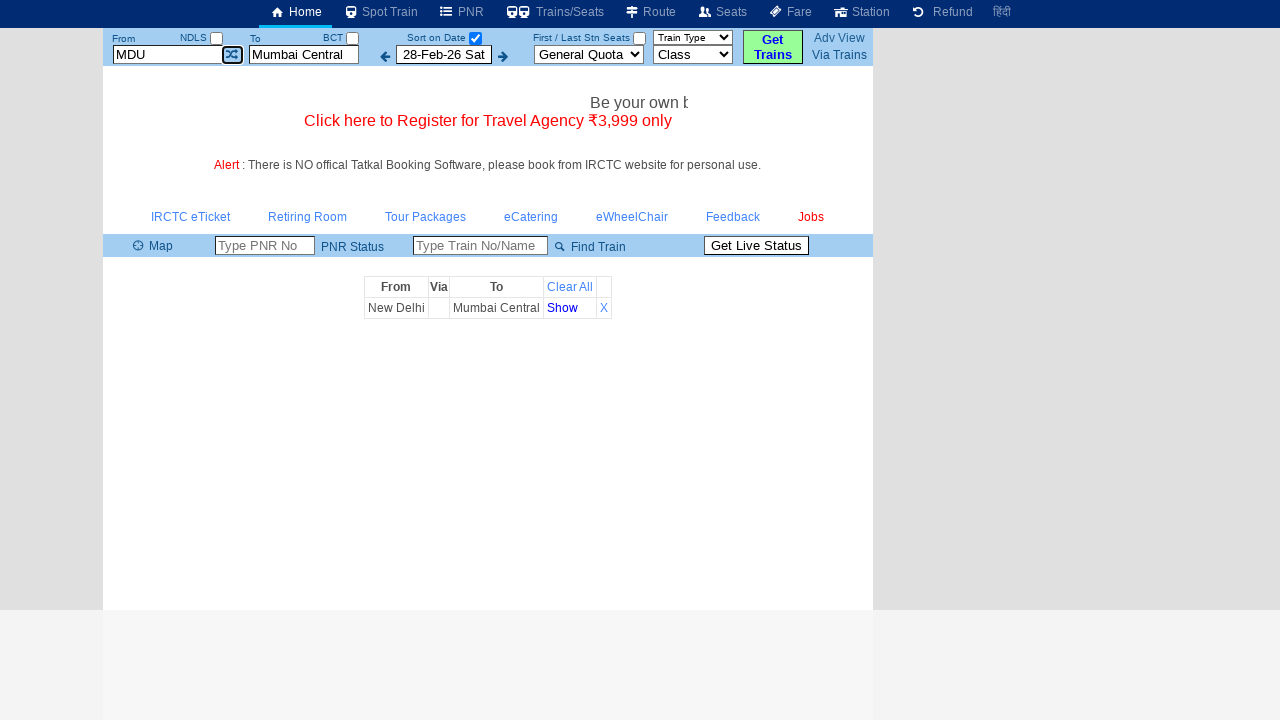

Cleared the 'To' station field on #txtStationTo
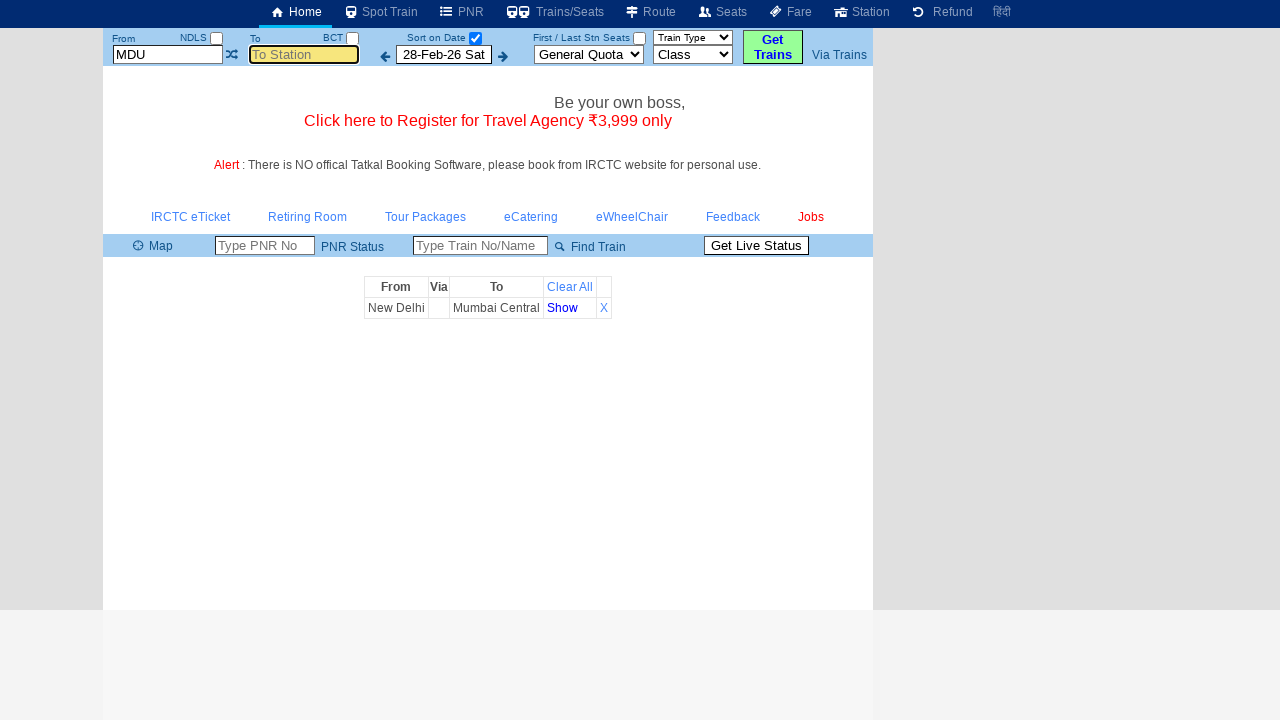

Filled 'To' station field with 'MS' on #txtStationTo
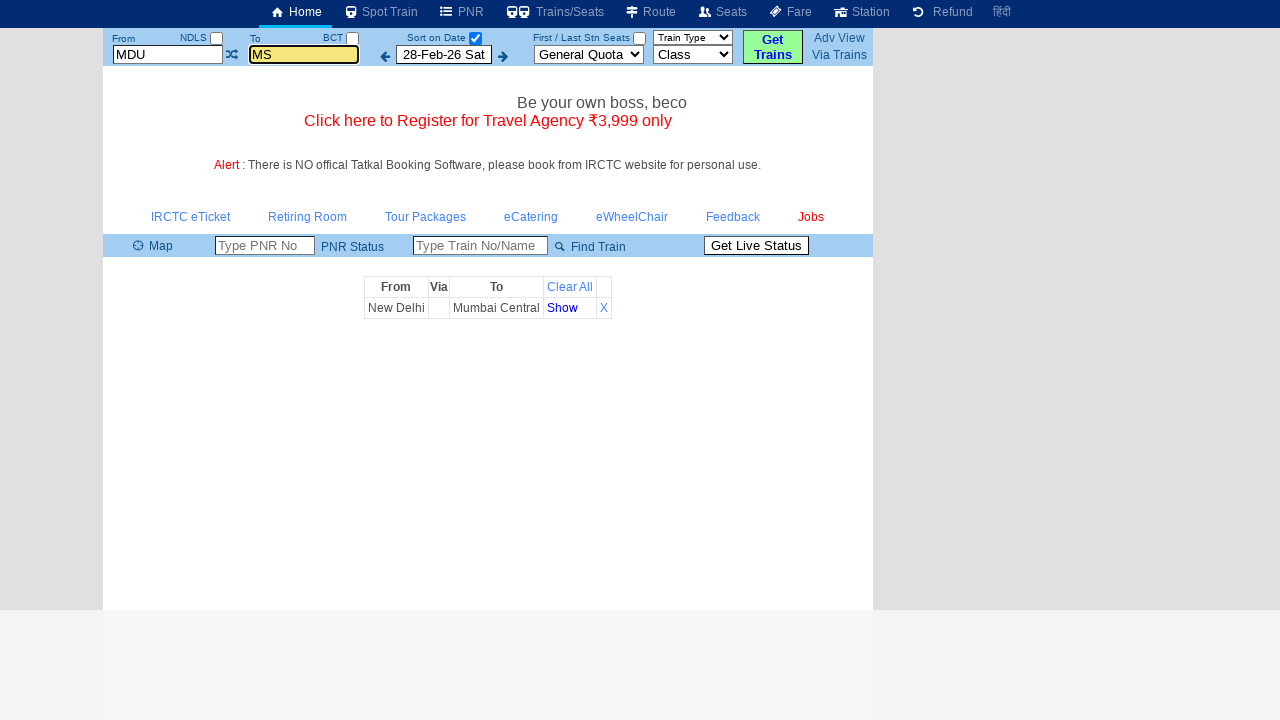

Pressed Tab to confirm destination station
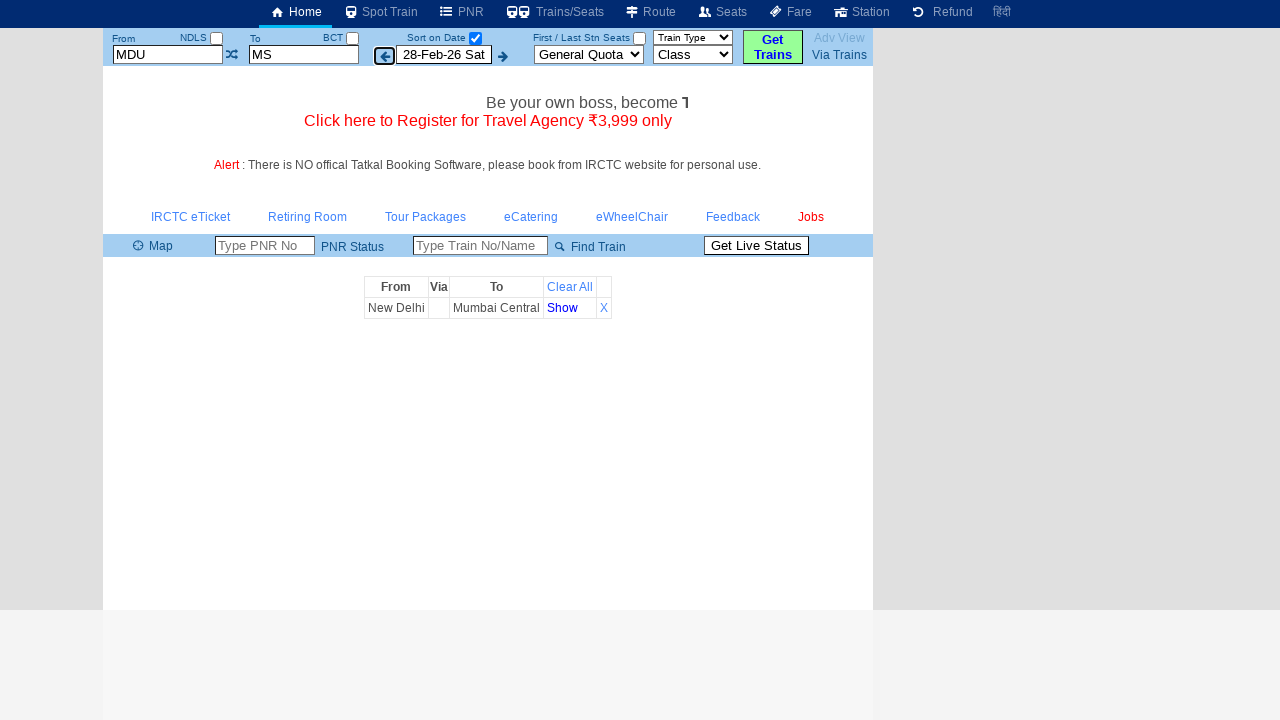

Clicked 'Select Date Only' checkbox at (475, 38) on #chkSelectDateOnly
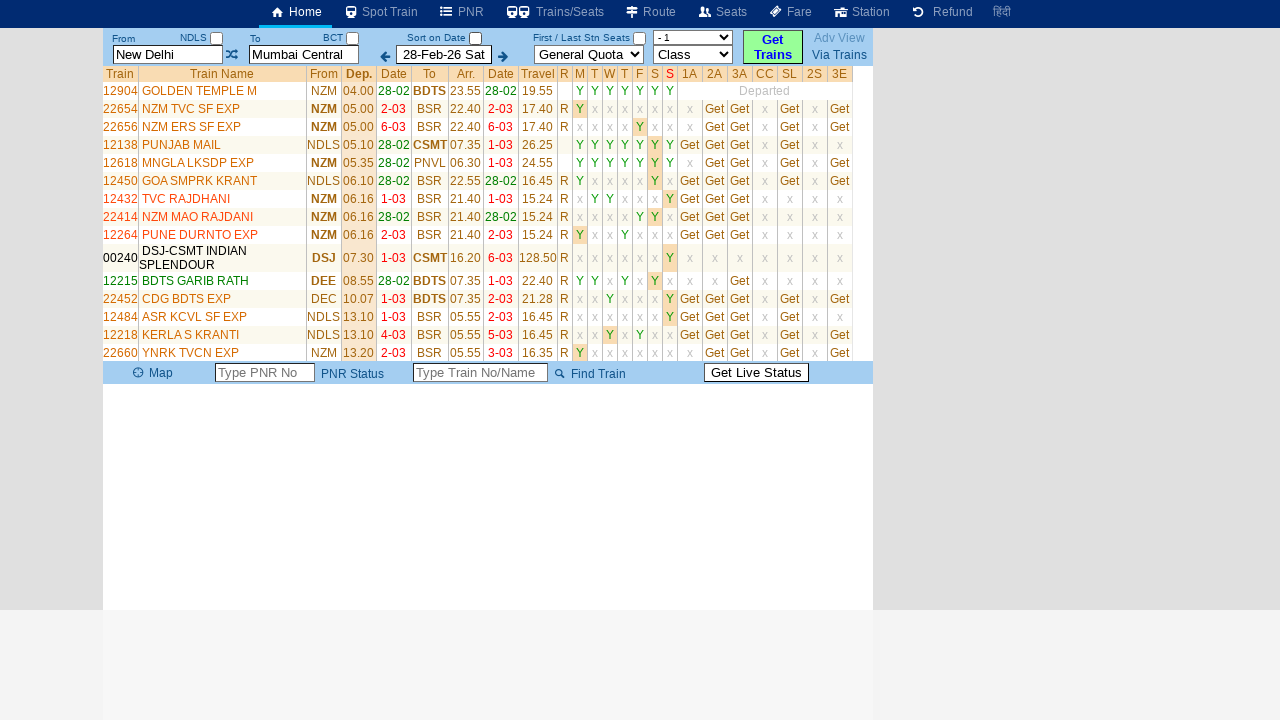

Train list table loaded successfully
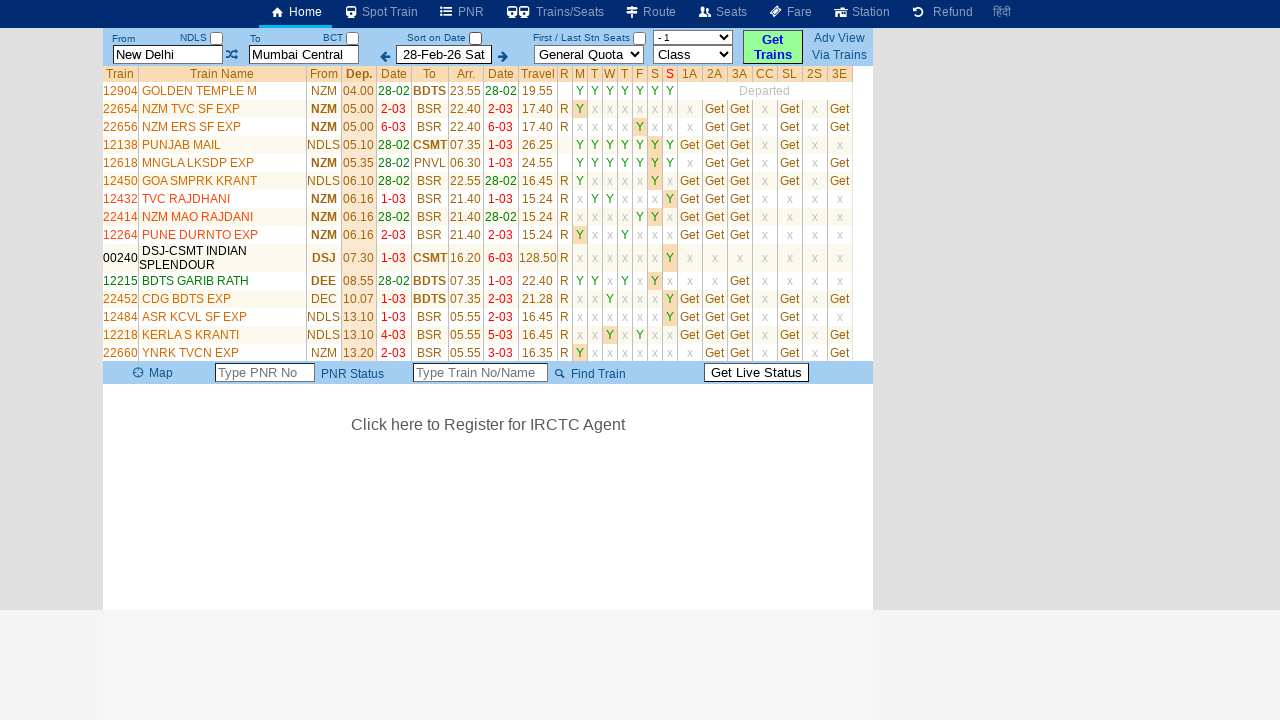

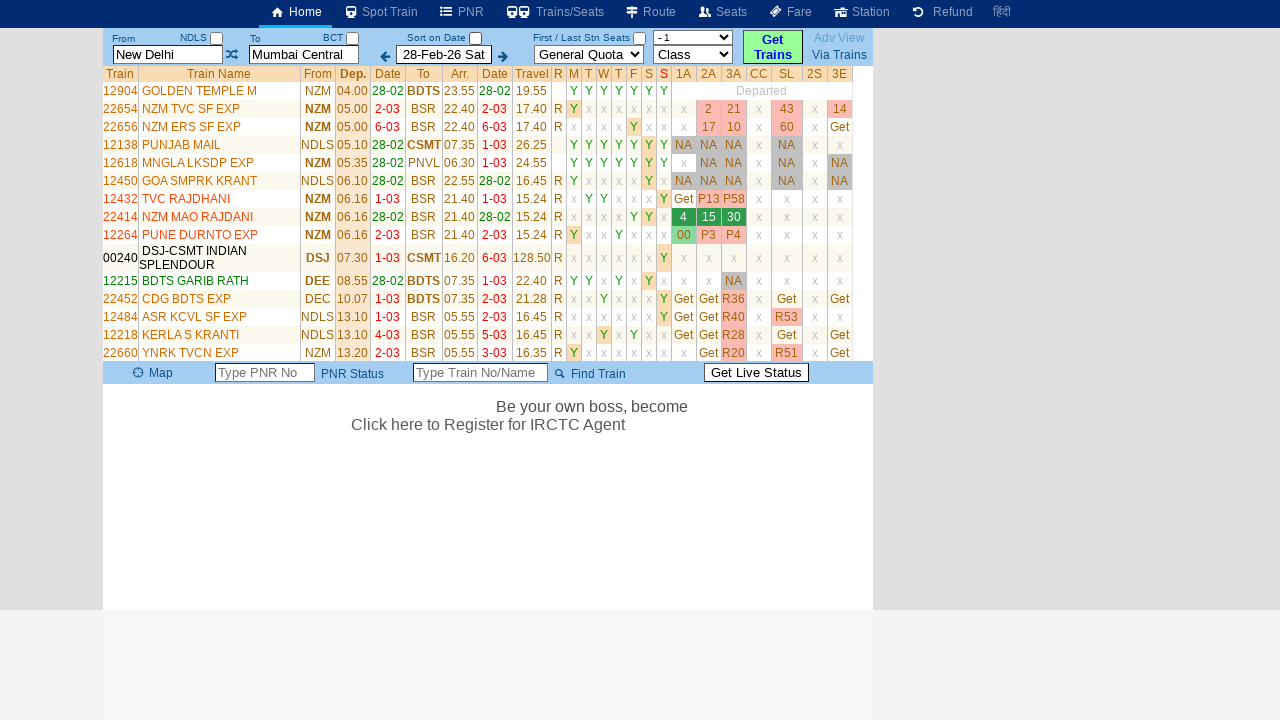